Navigates to Tira Beauty website and verifies the page loads by checking the title

Starting URL: https://www.tirabeauty.com/

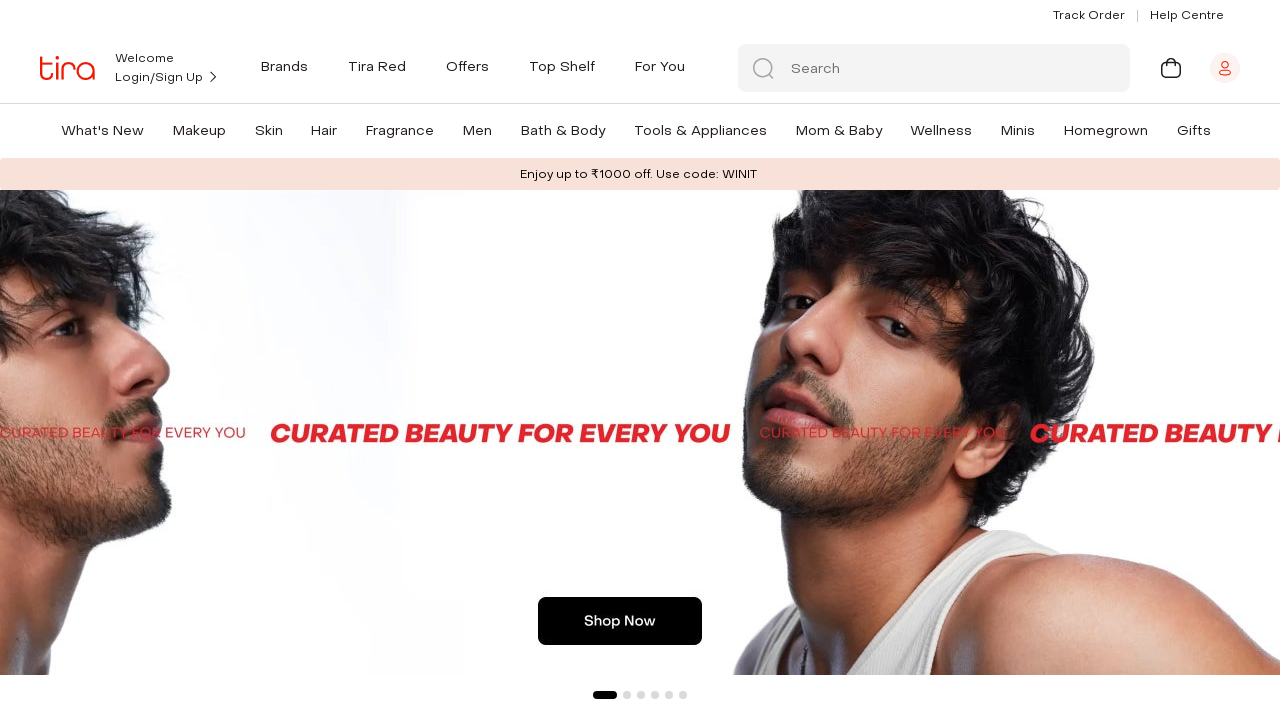

Navigated to Tira Beauty website
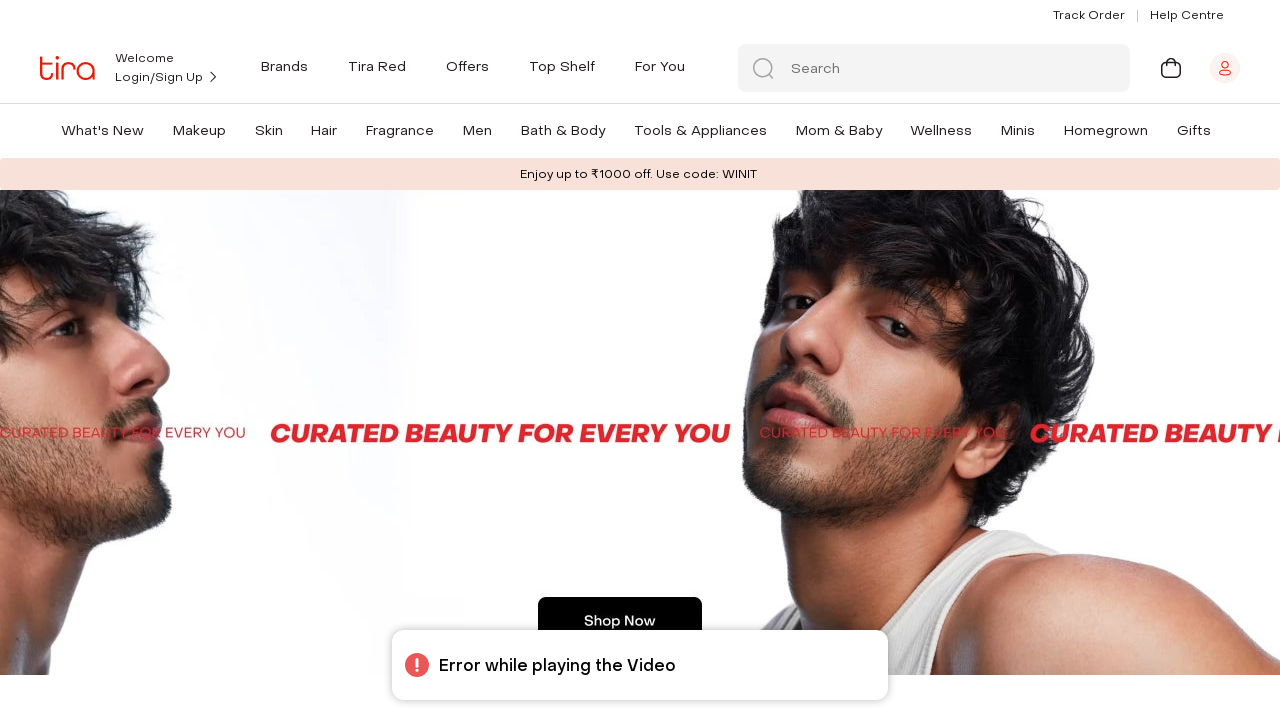

Page DOM content loaded
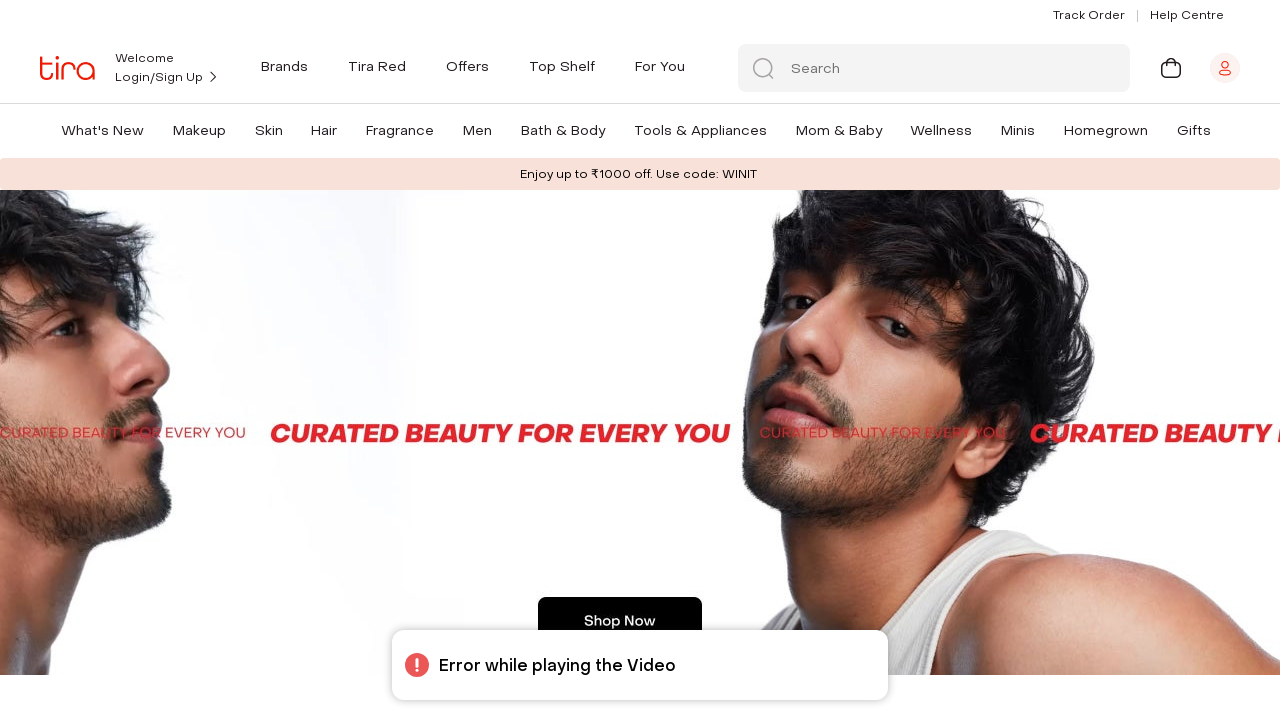

Retrieved page title: Tira: Shop Makeup, Skin, Hair & Beauty Products Online
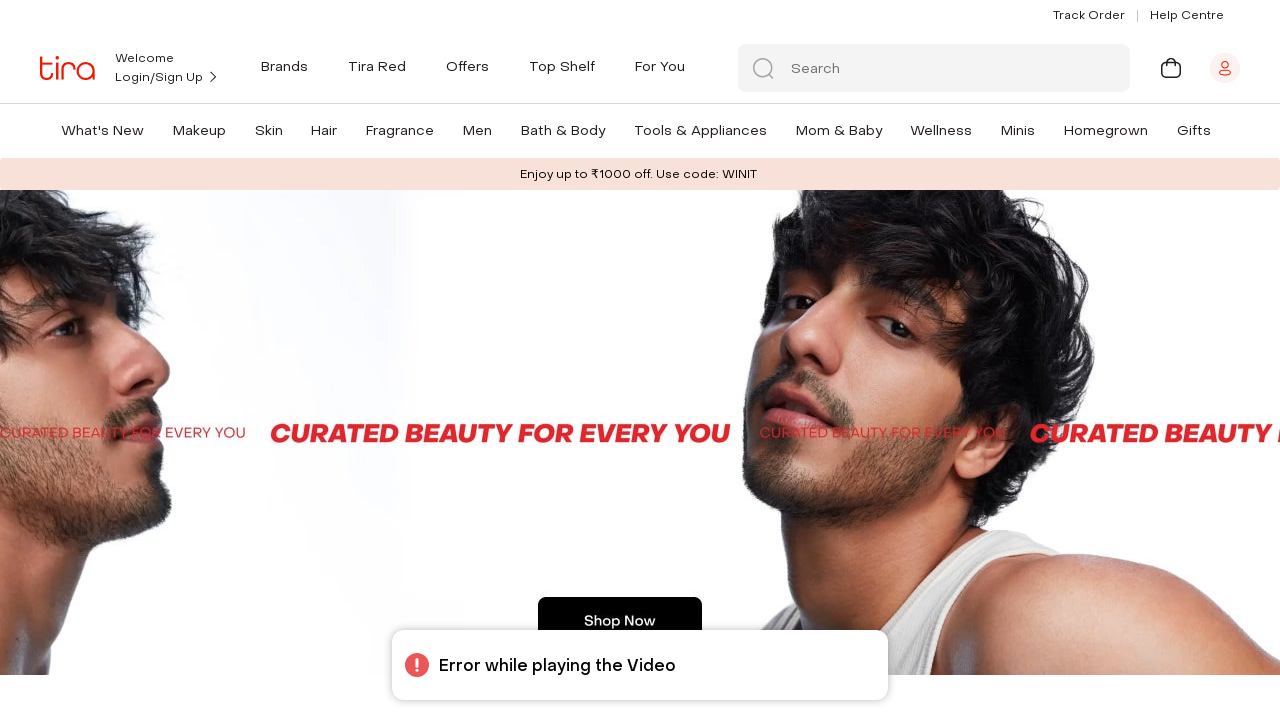

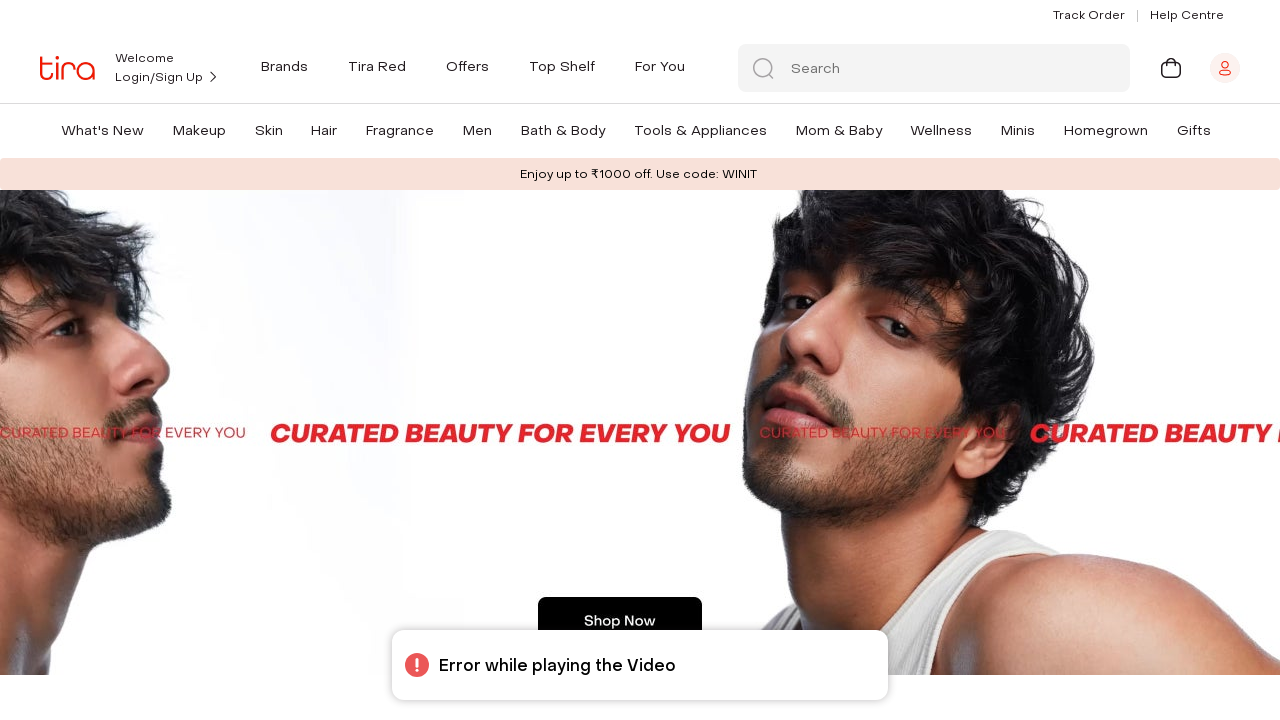